Navigates to wisequarter.com and verifies that the page source contains specific text content

Starting URL: https://wisequarter.com

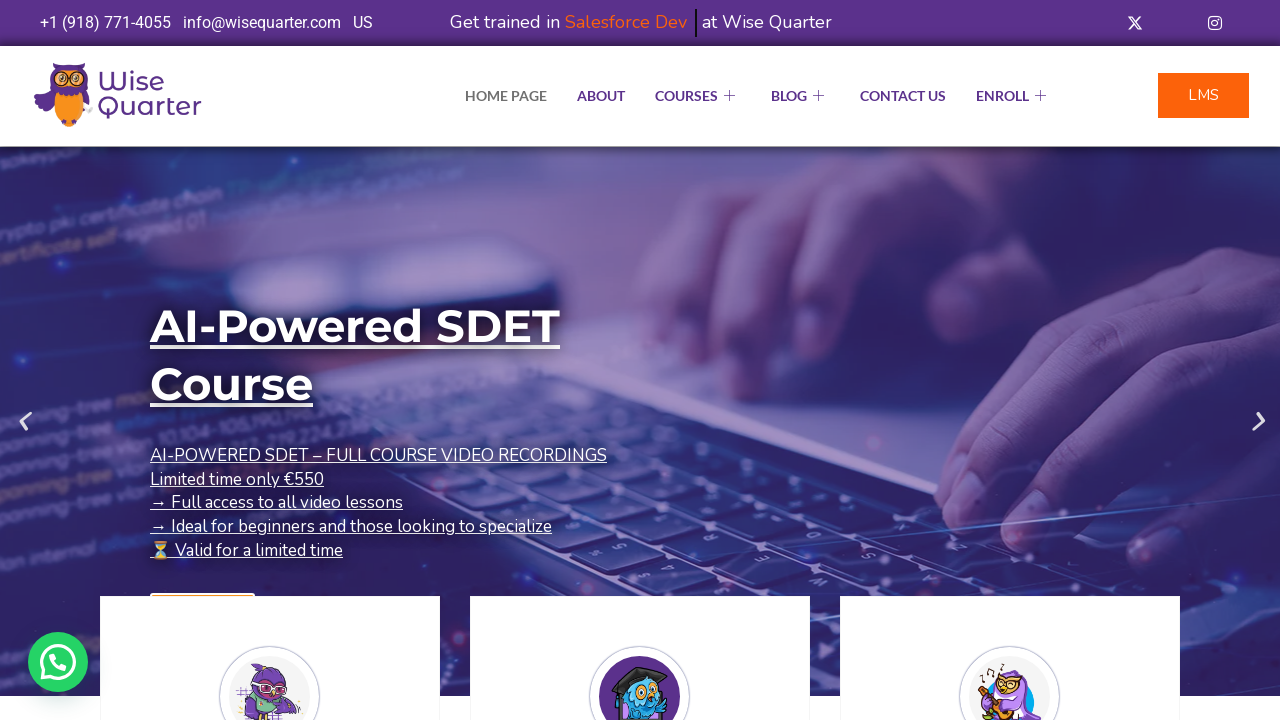

Retrieved page content from wisequarter.com
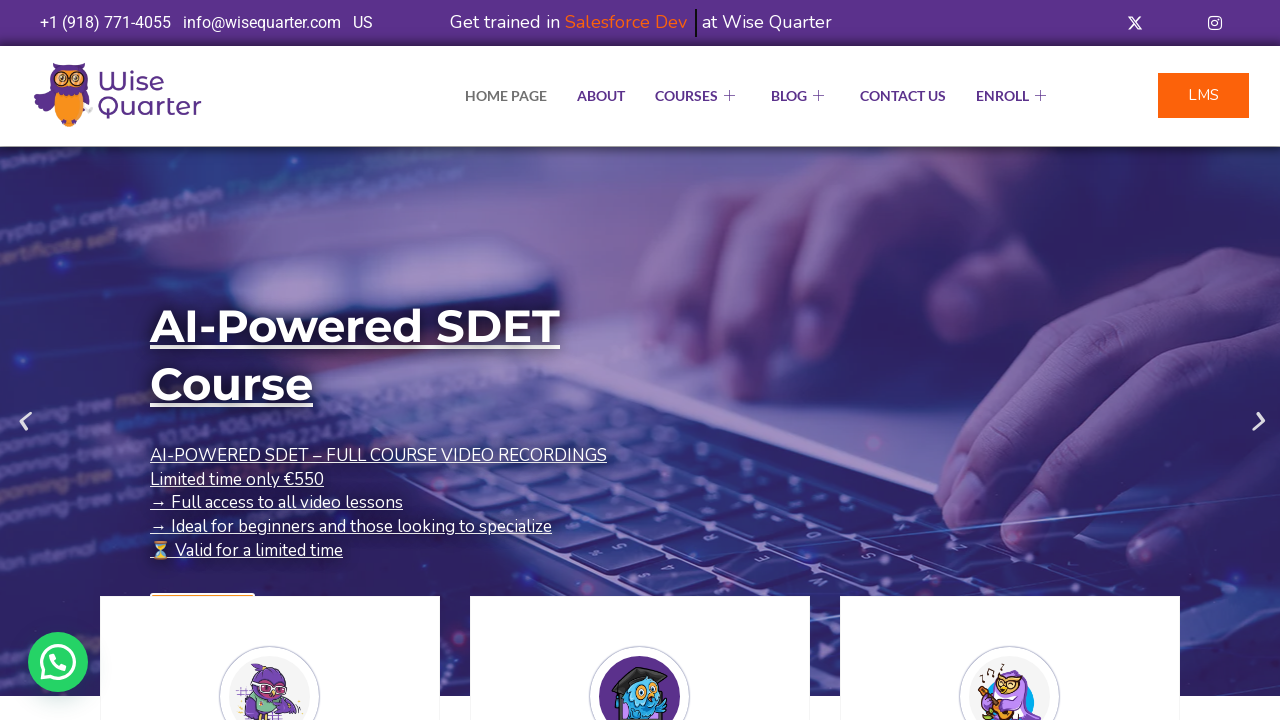

Verified that expected text '2 hours weekly meeting with the team' is present in page source
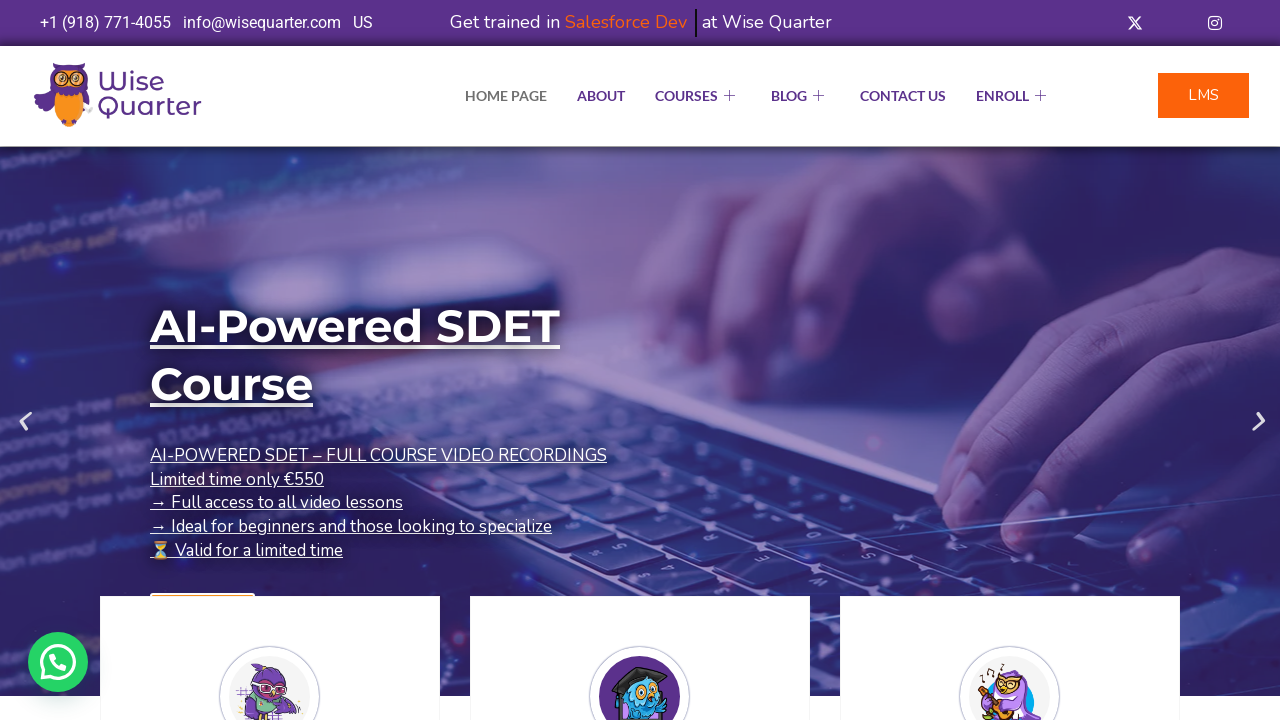

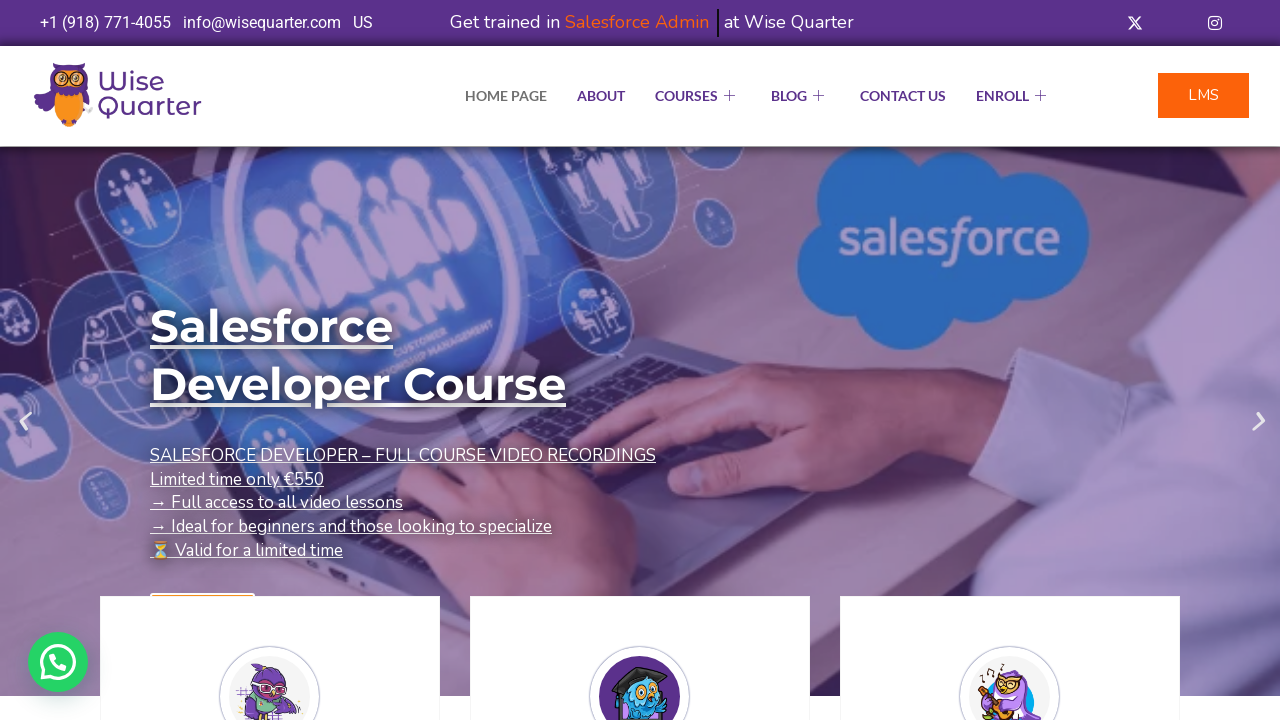